Tests JavaScript prompt alert by clicking the prompt button, entering text into the alert, and verifying the entered text appears on the page

Starting URL: https://the-internet.herokuapp.com/javascript_alerts

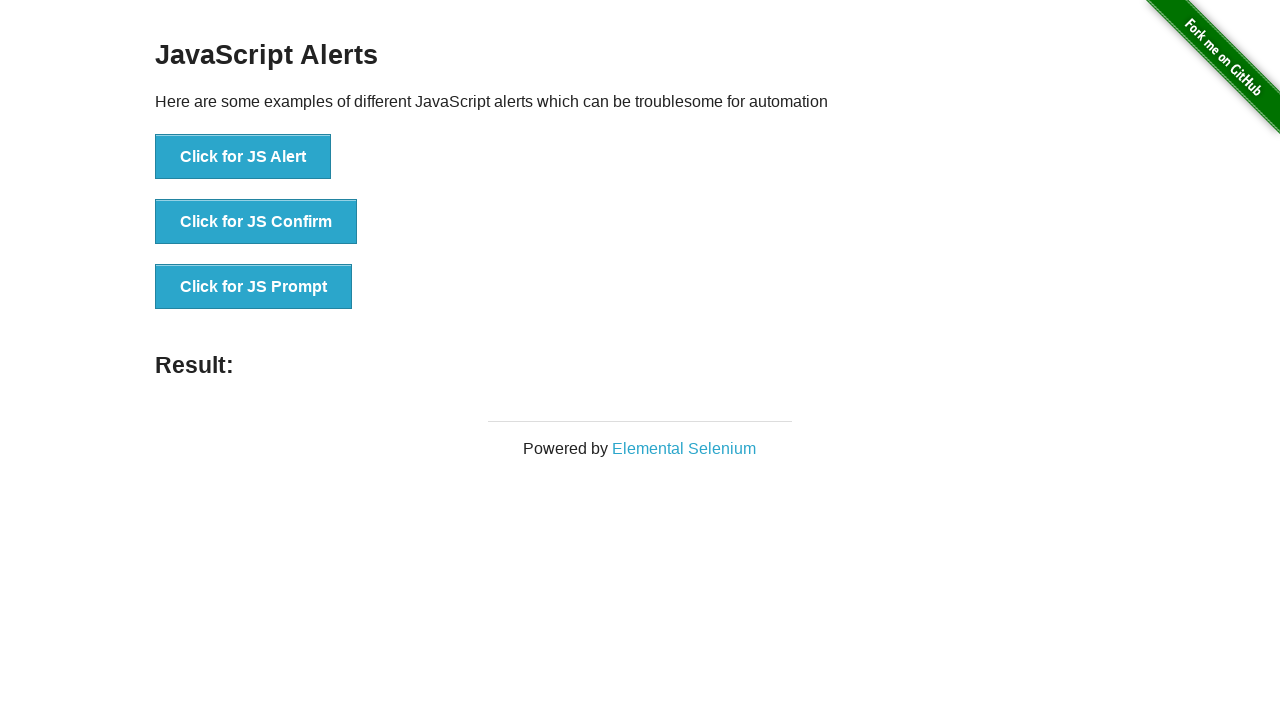

Set up dialog handler to accept prompt with text 'Shiva'
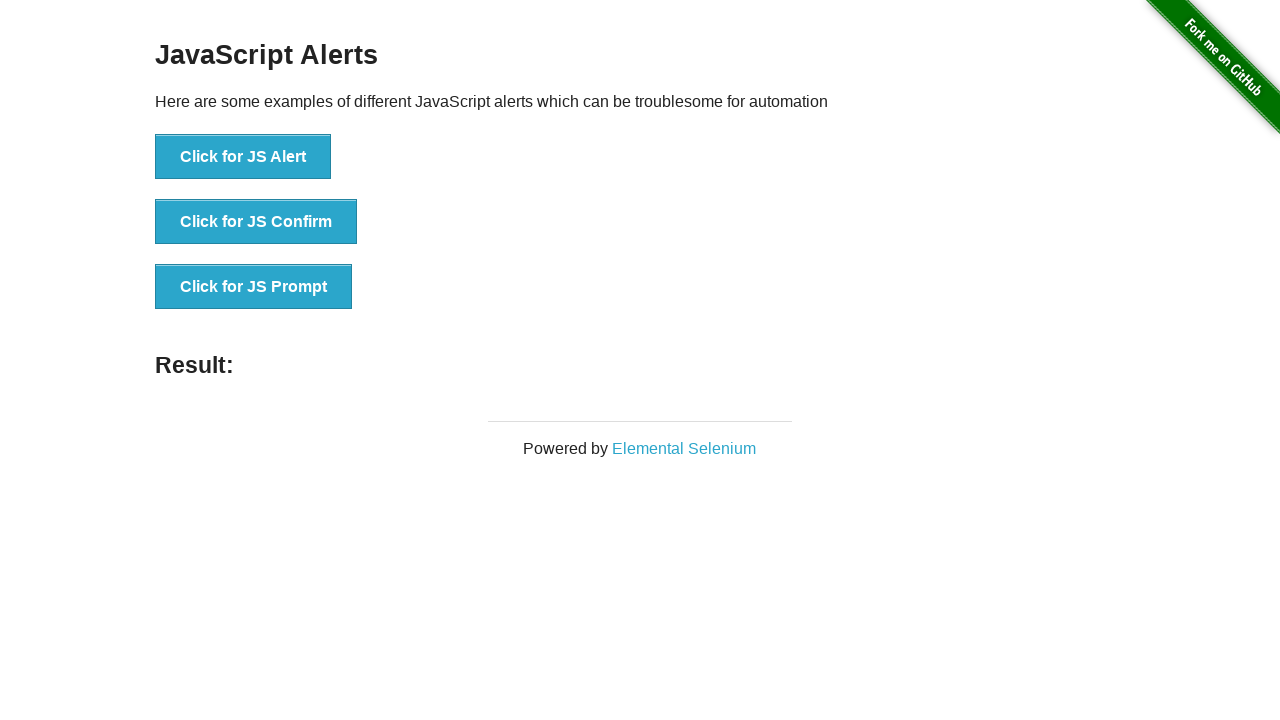

Clicked the JS Prompt button at (254, 287) on xpath=//li/button[text()='Click for JS Prompt']
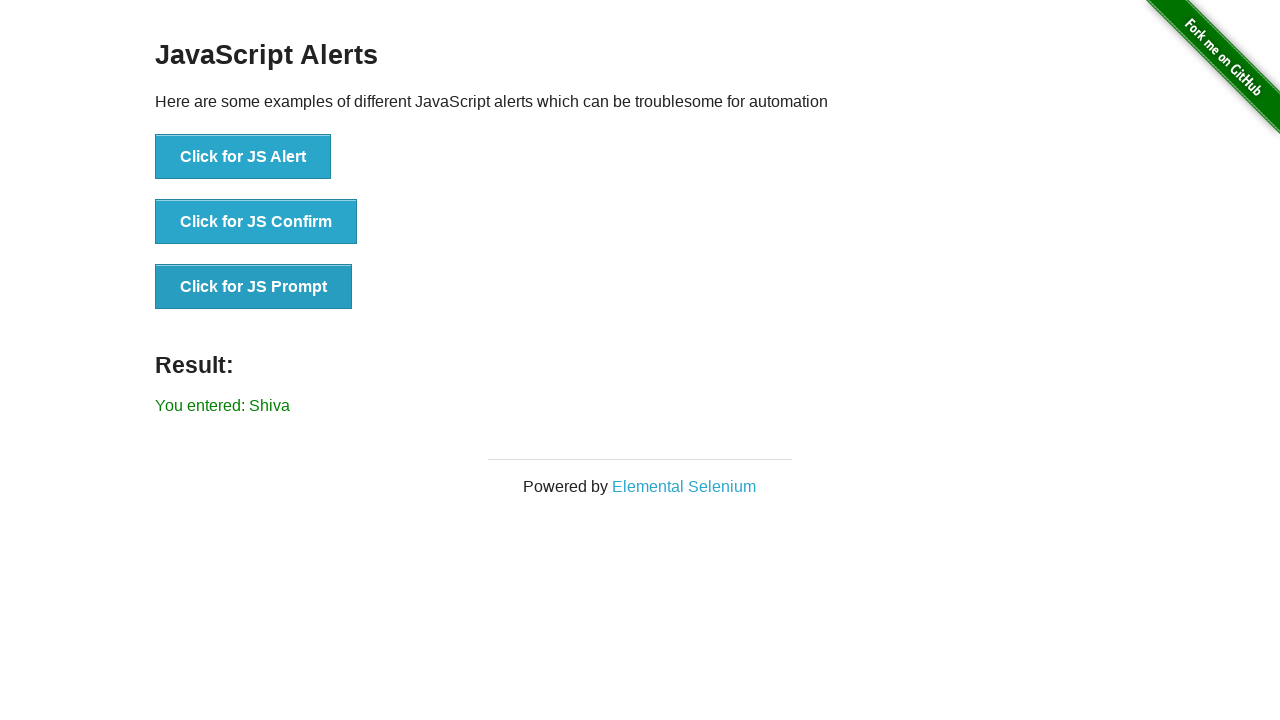

Result element appeared on the page
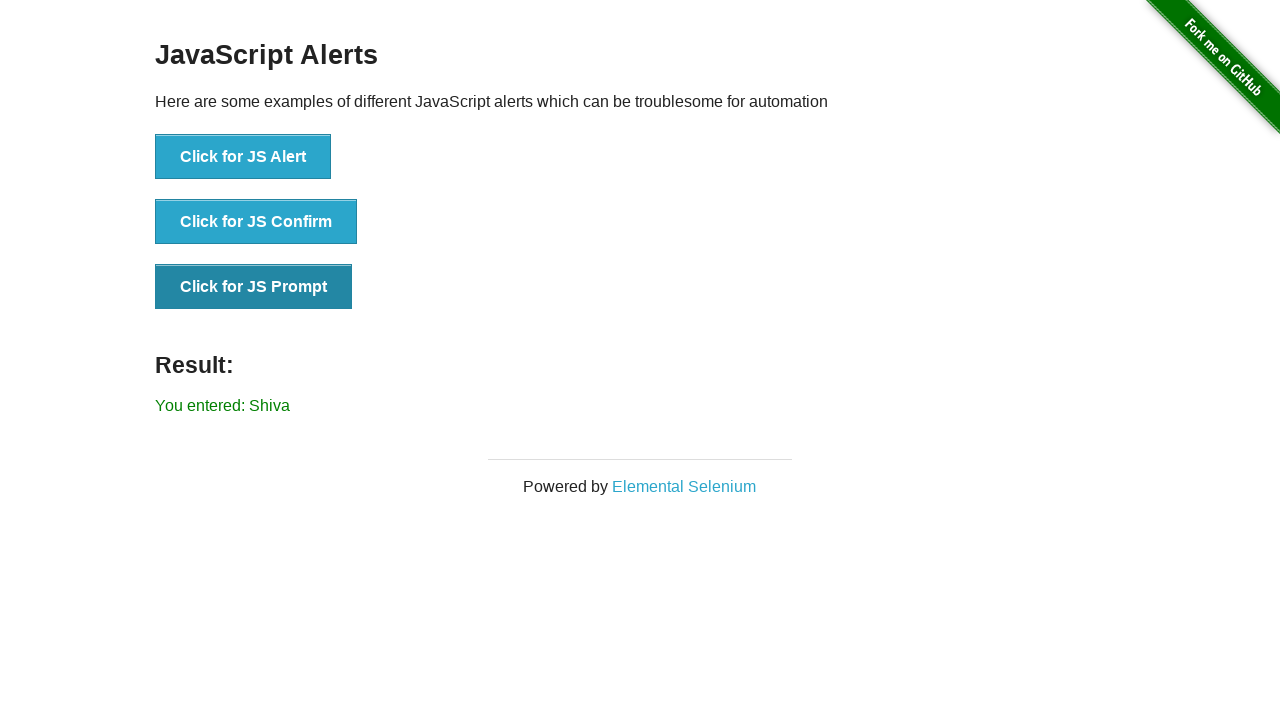

Located the result text element
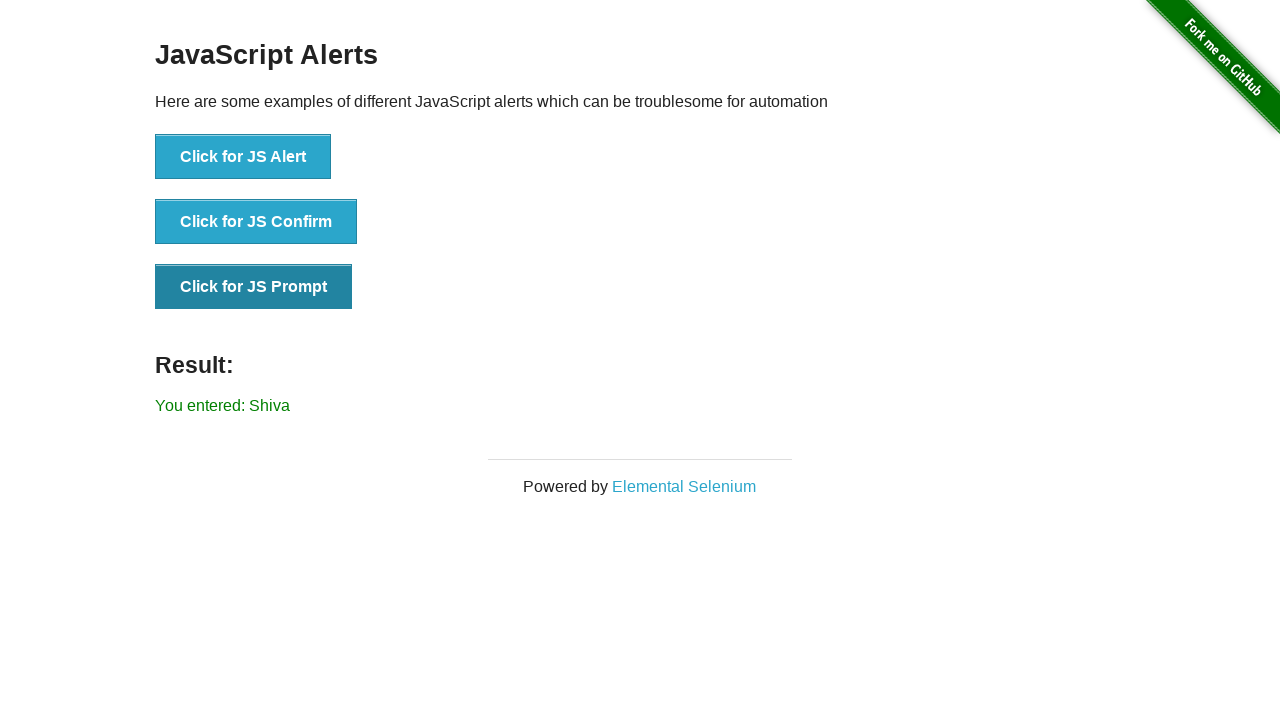

Verified that entered text 'Shiva' appears in the result
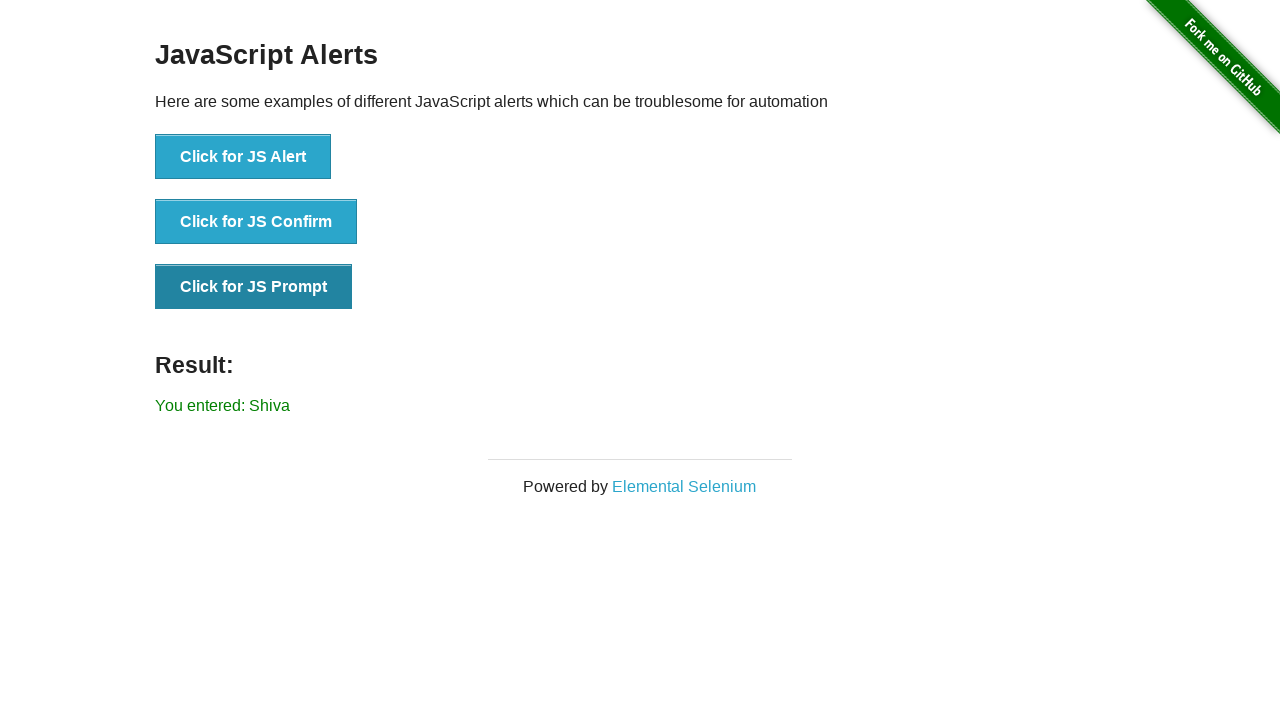

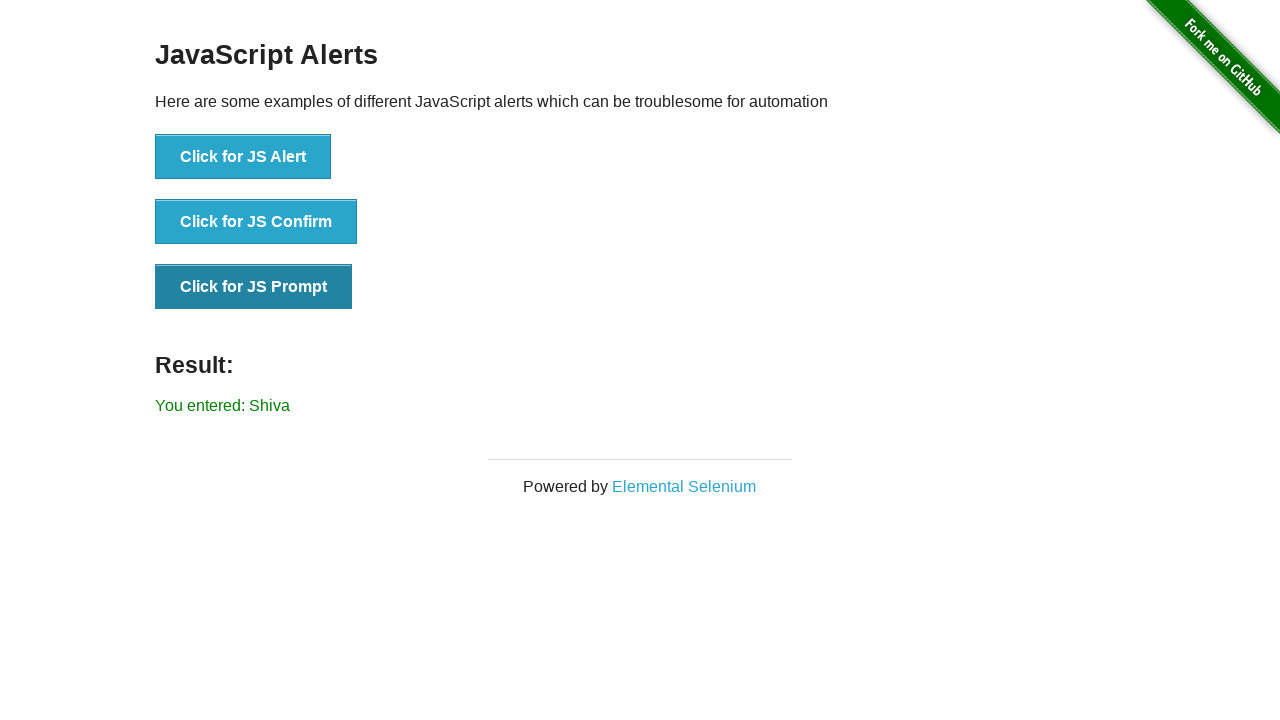